Tests the student registration form by filling all fields (name, email, gender, phone, date of birth, subjects, hobbies, address, state, city) and verifying the submitted data appears correctly in the results modal.

Starting URL: https://demoqa.com/automation-practice-form

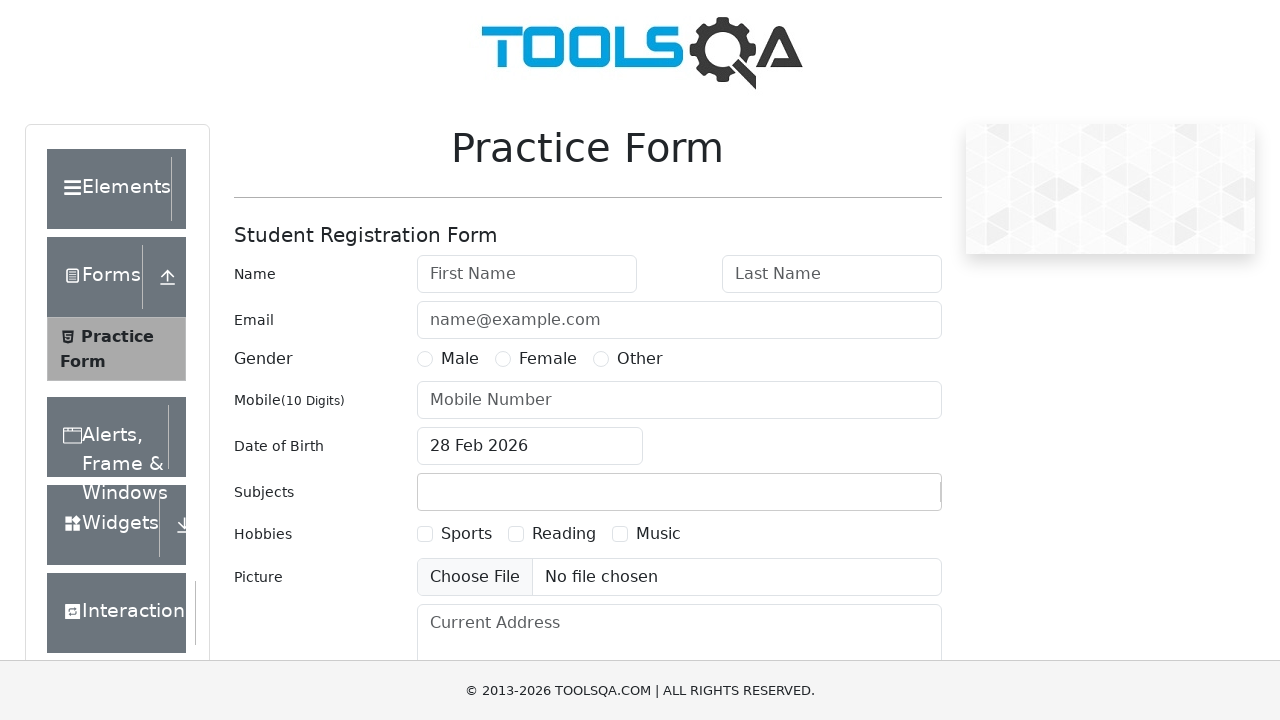

Filled first name field with 'Alexander' on #firstName
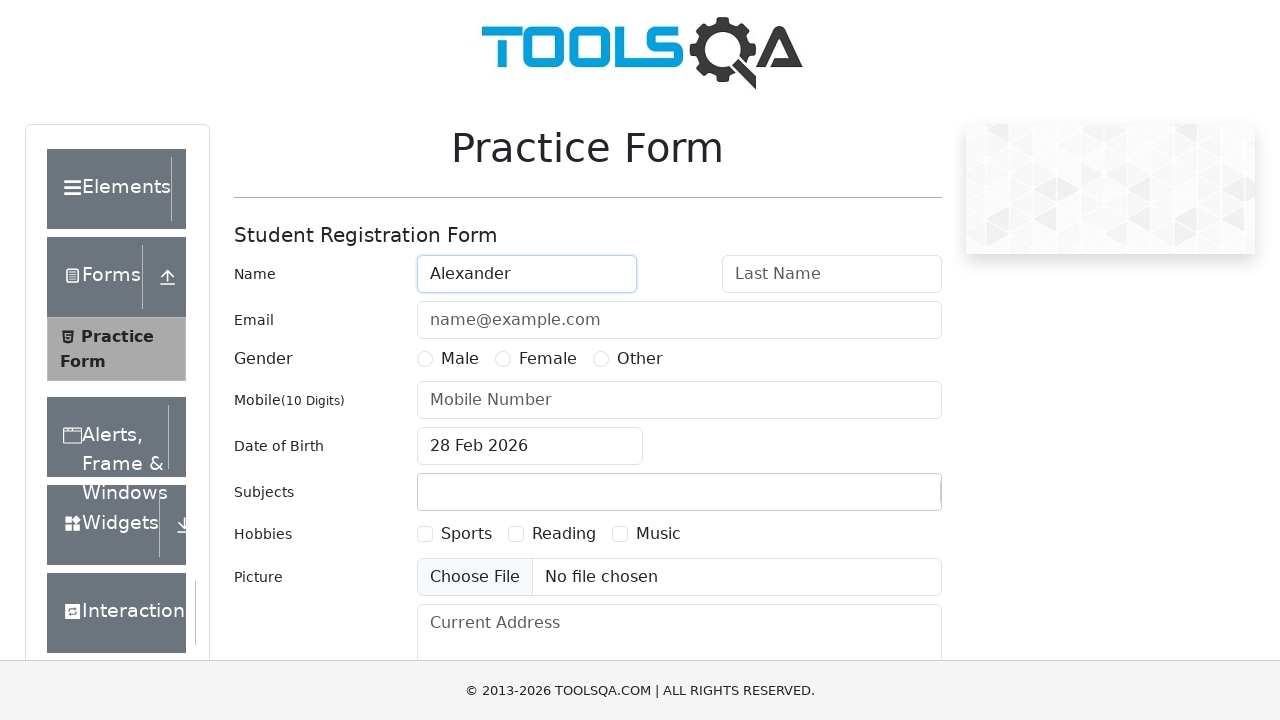

Filled last name field with 'Kaz' on #lastName
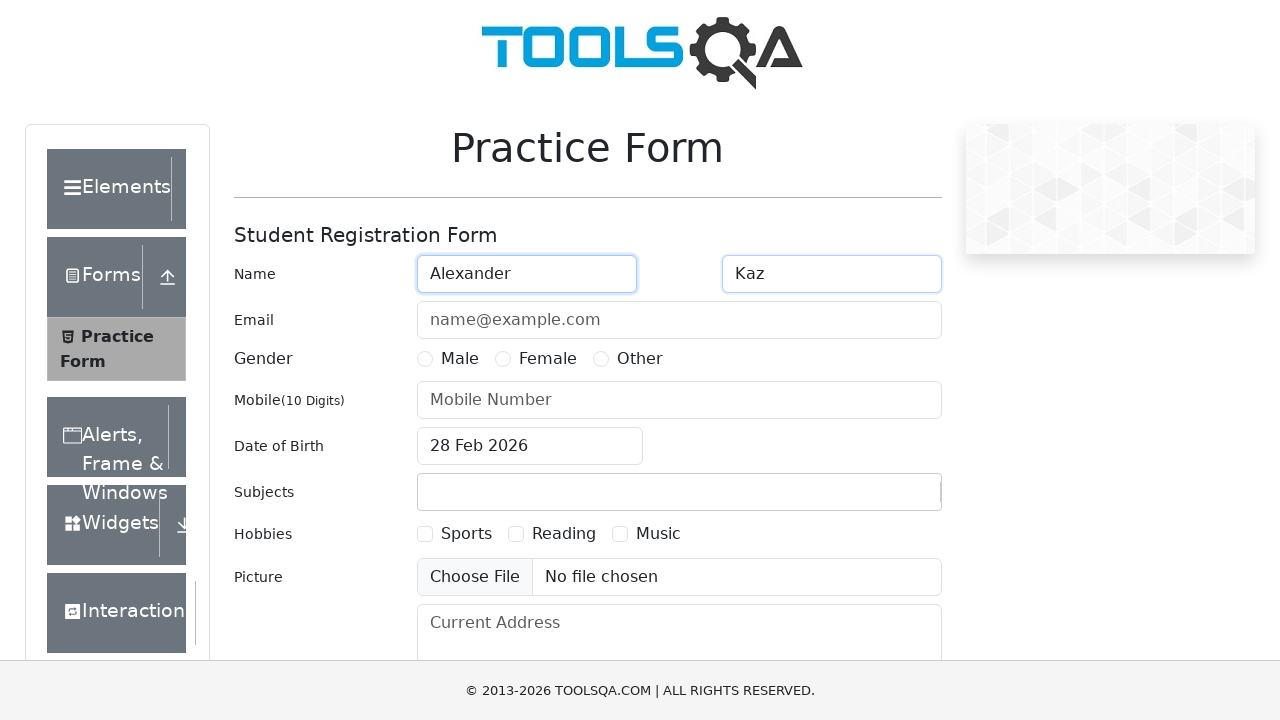

Filled email field with 'al@kaz.com' on #userEmail
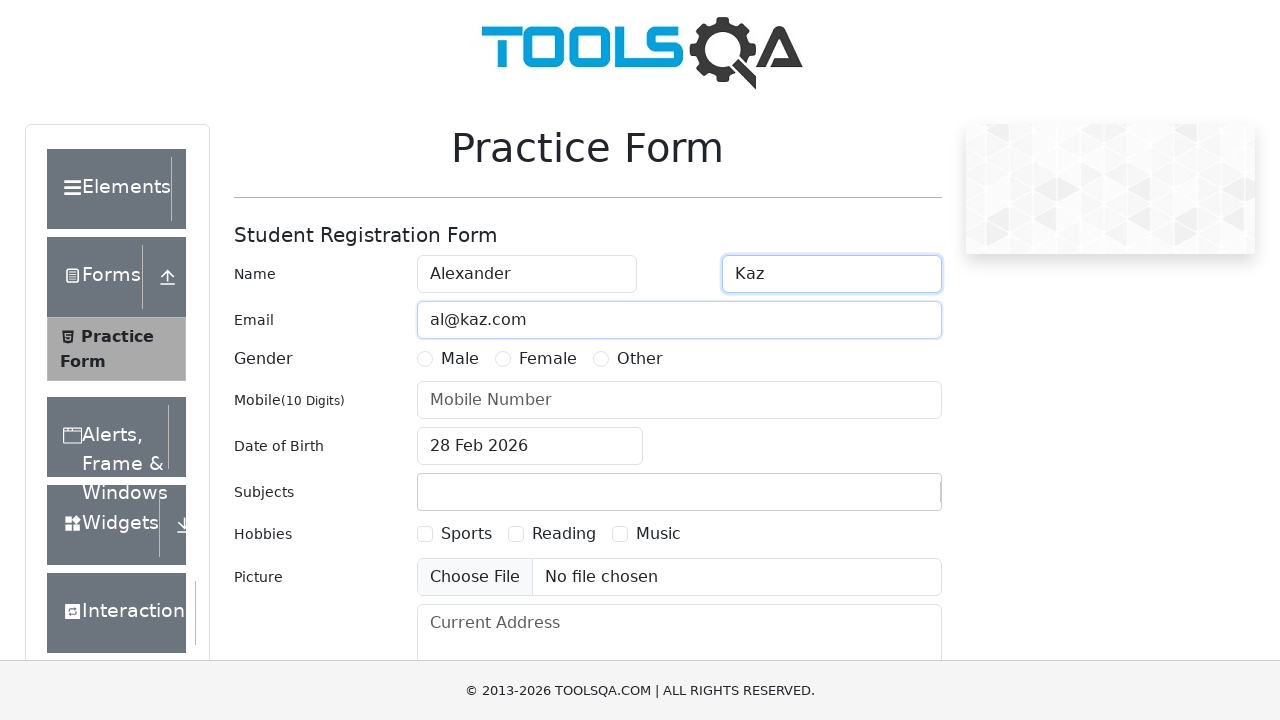

Selected 'Male' gender option at (460, 359) on label[for*='gender-radio']:has-text('Male')
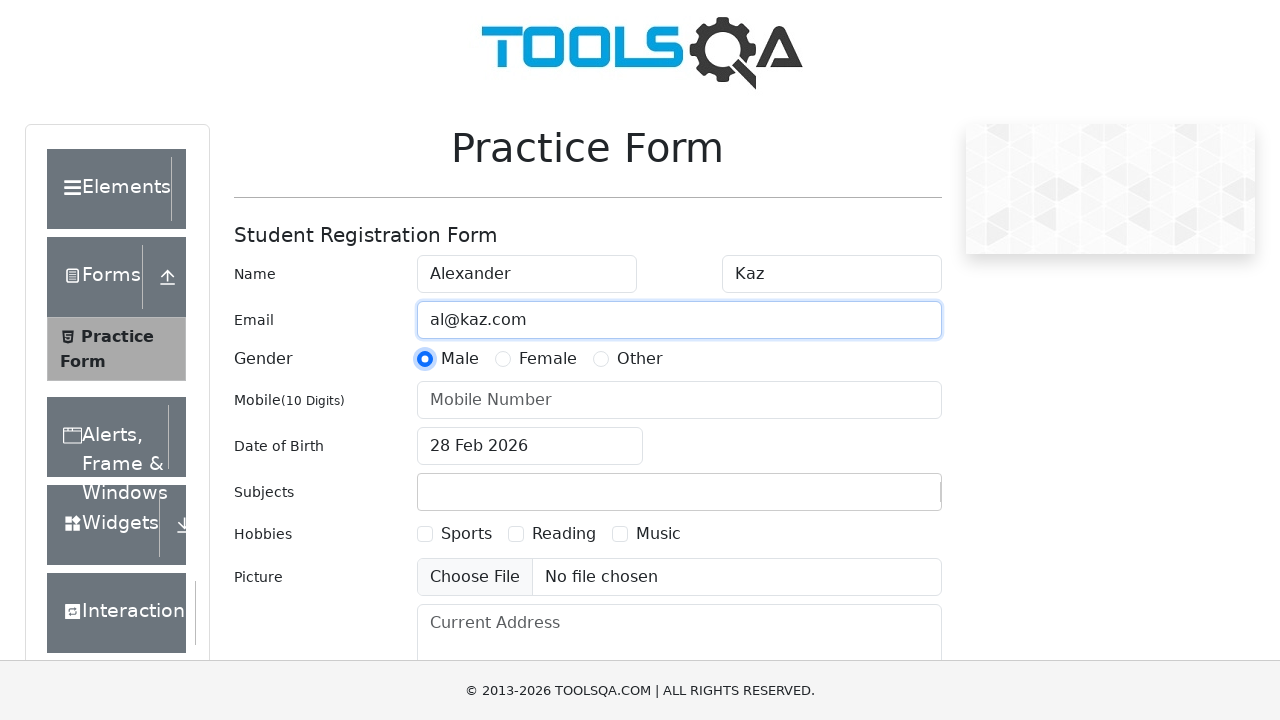

Filled phone number field with '4157994433' on #userNumber
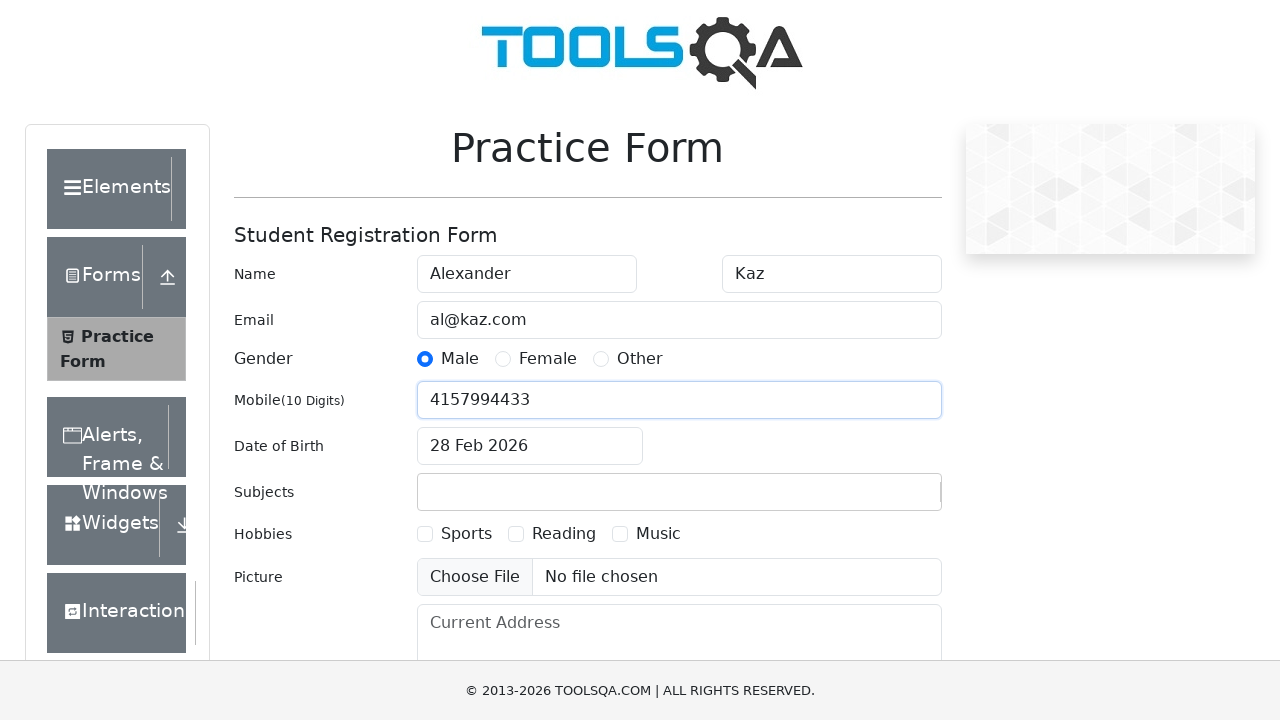

Clicked date of birth input field to open date picker at (530, 446) on #dateOfBirthInput
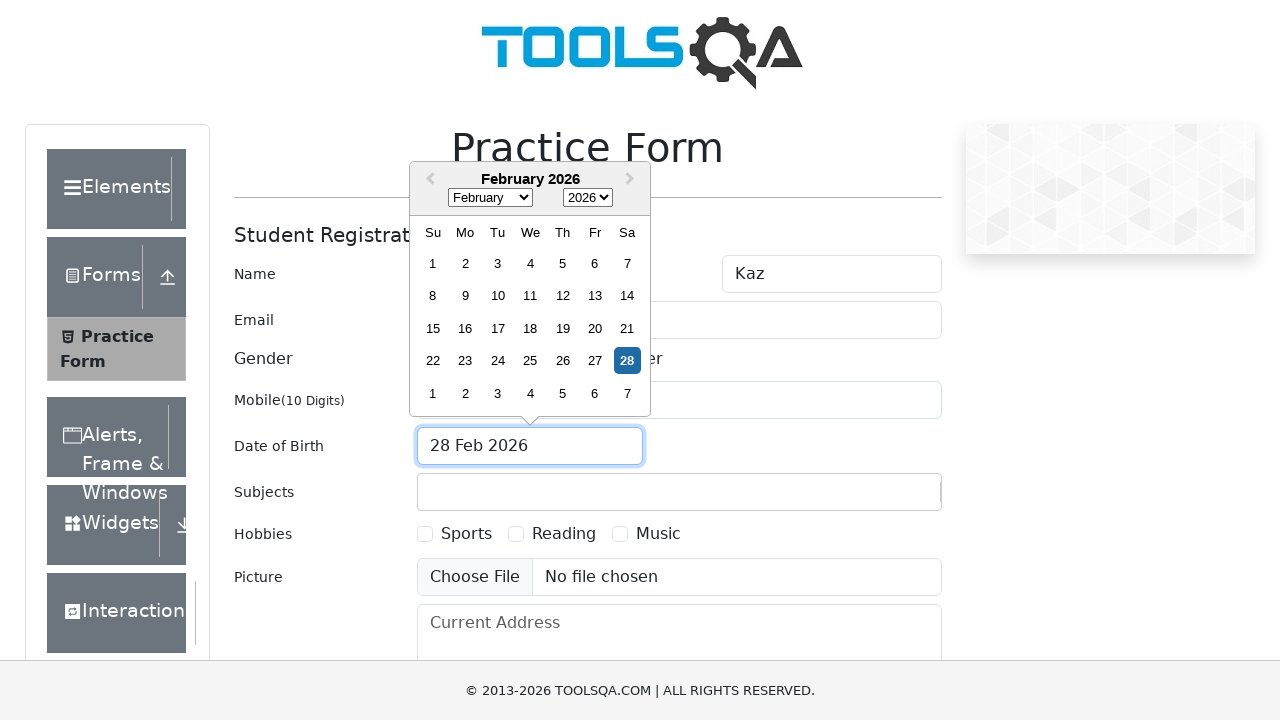

Selected August in date picker month dropdown on .react-datepicker__month-select
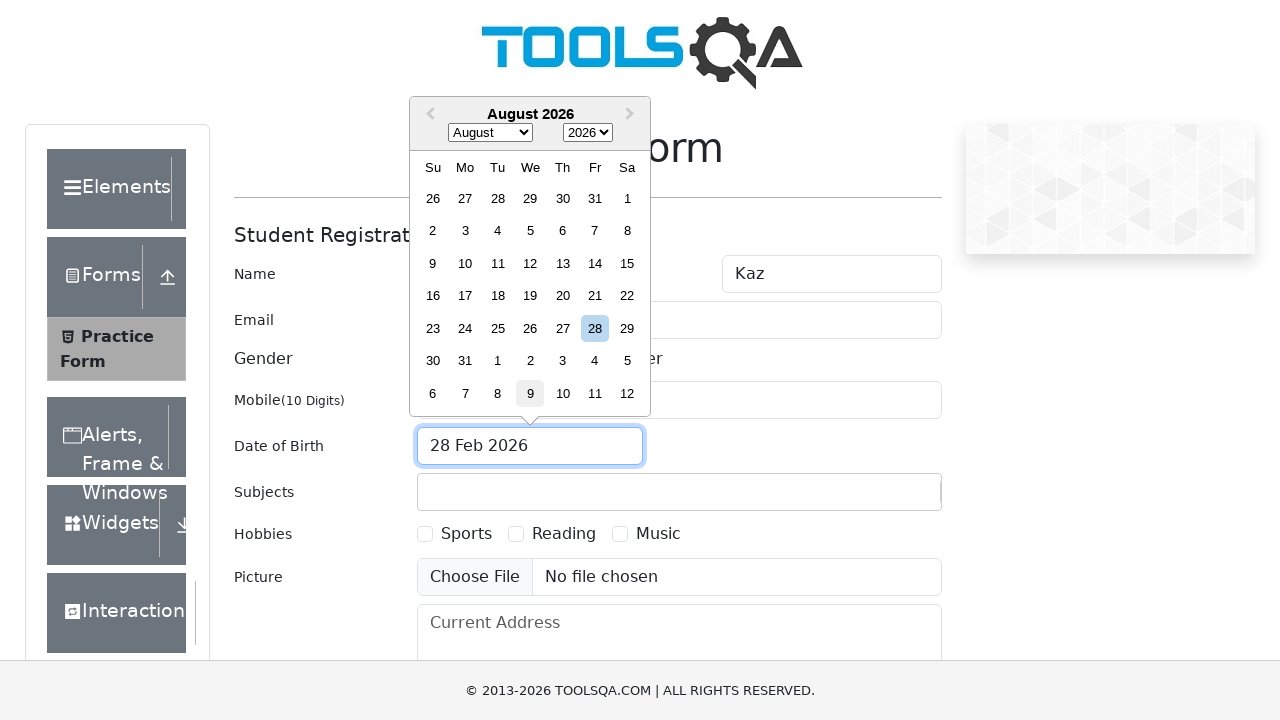

Selected 1990 in date picker year dropdown on .react-datepicker__year-select
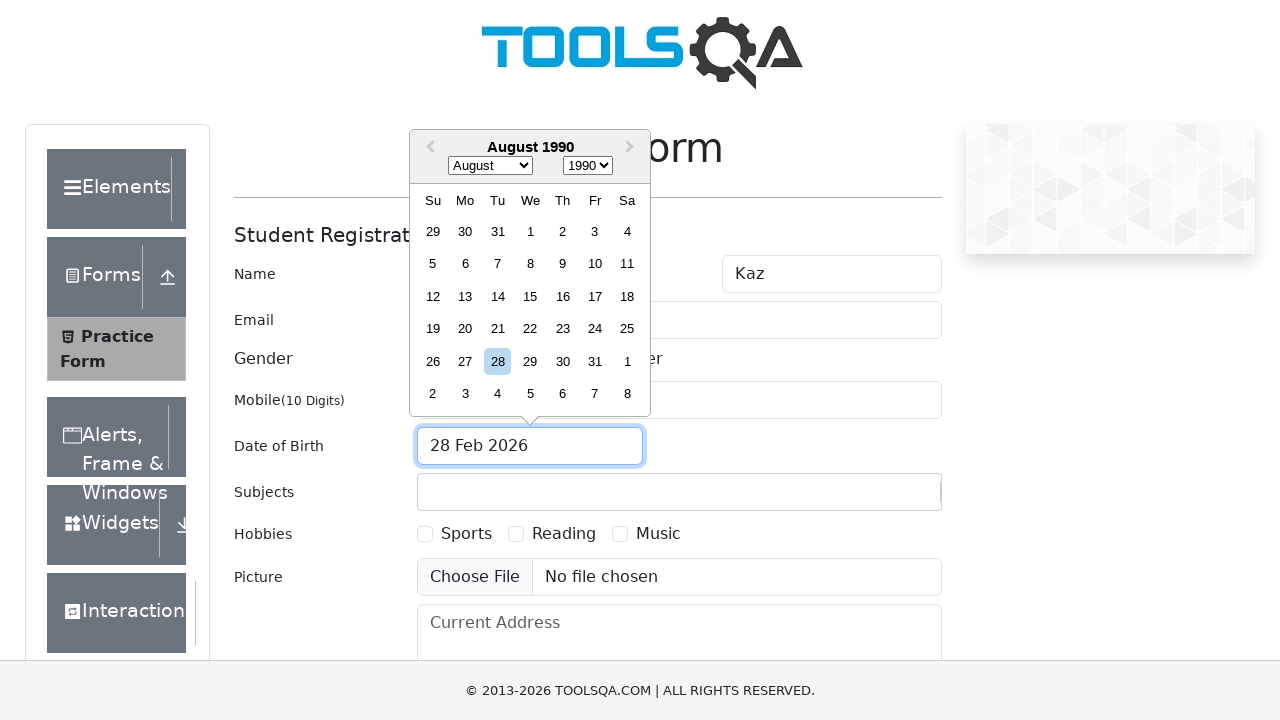

Selected day 29 in date picker at (530, 361) on .react-datepicker__day--029:not(.react-datepicker__day--outside-month)
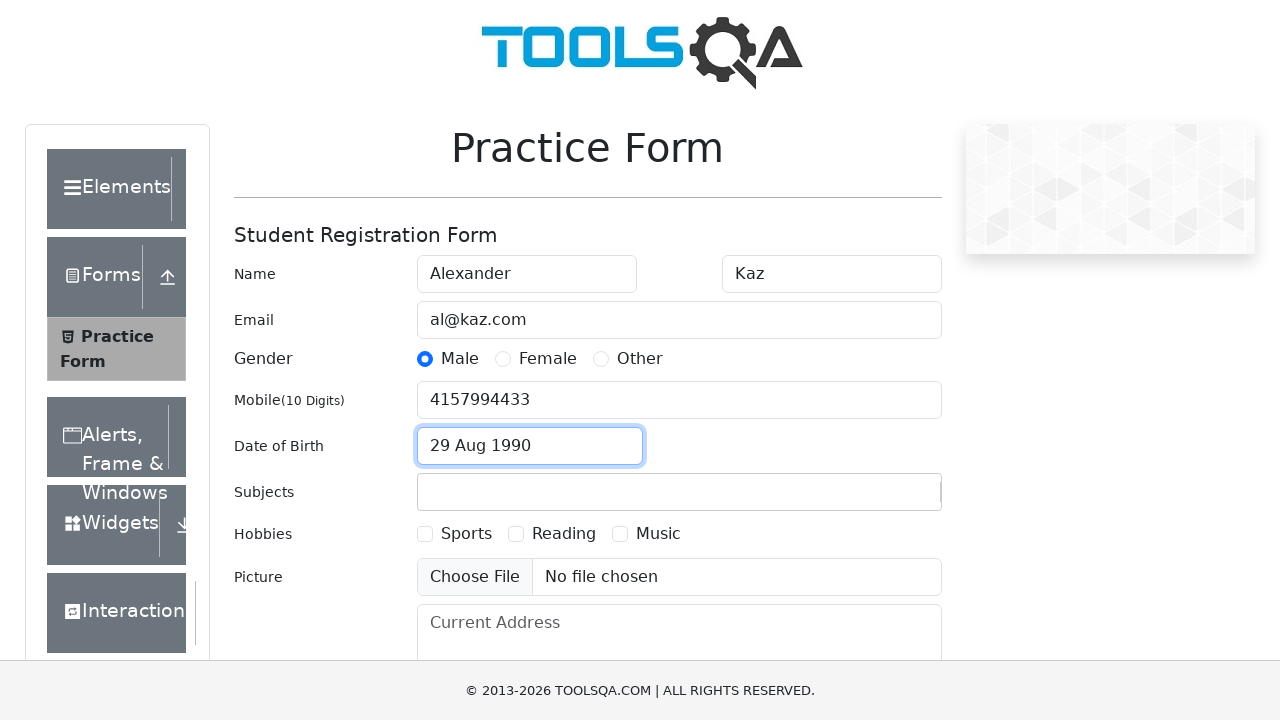

Clicked subjects input container at (679, 492) on #subjectsContainer
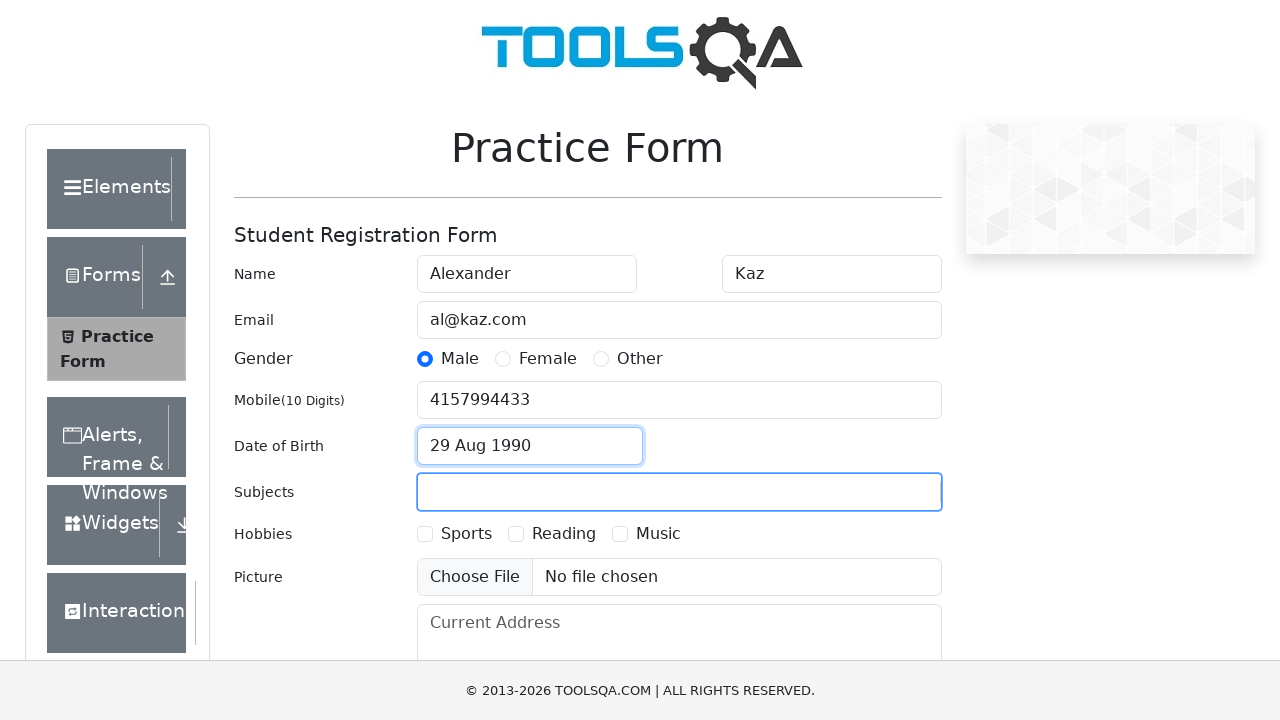

Filled subjects field with 'Computer Science' on #subjectsContainer input
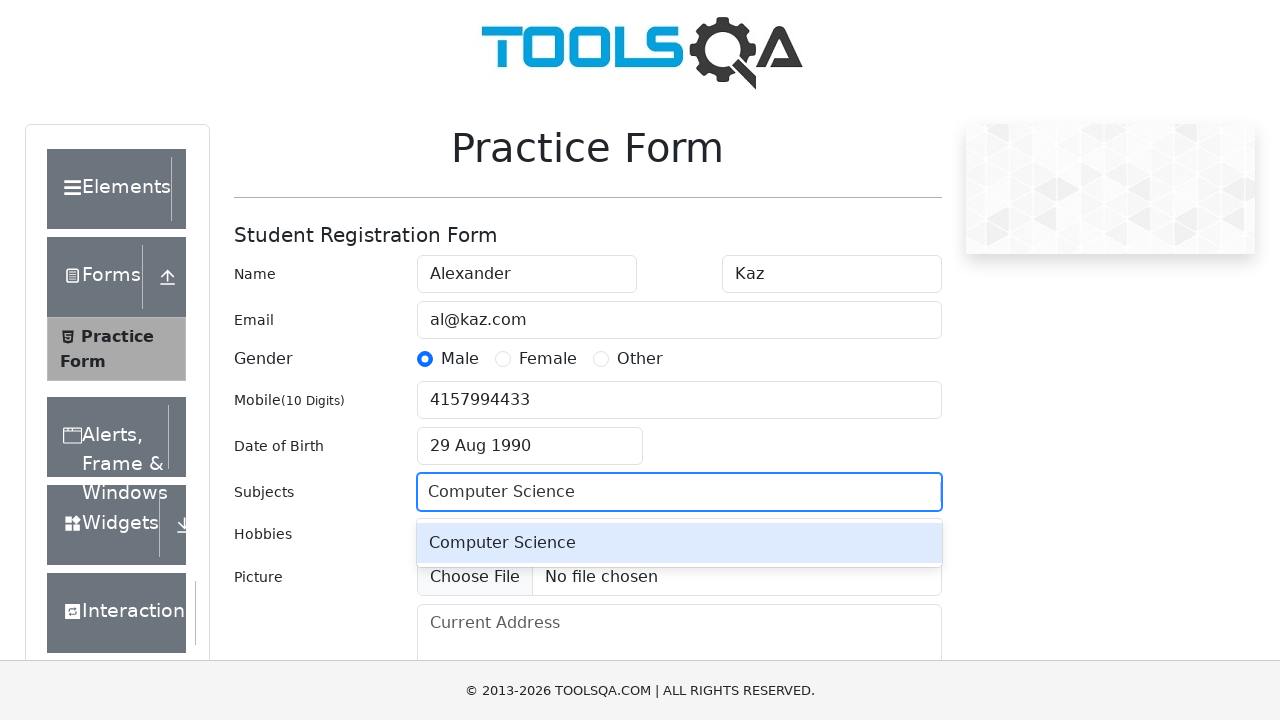

Pressed Tab to confirm 'Computer Science' subject
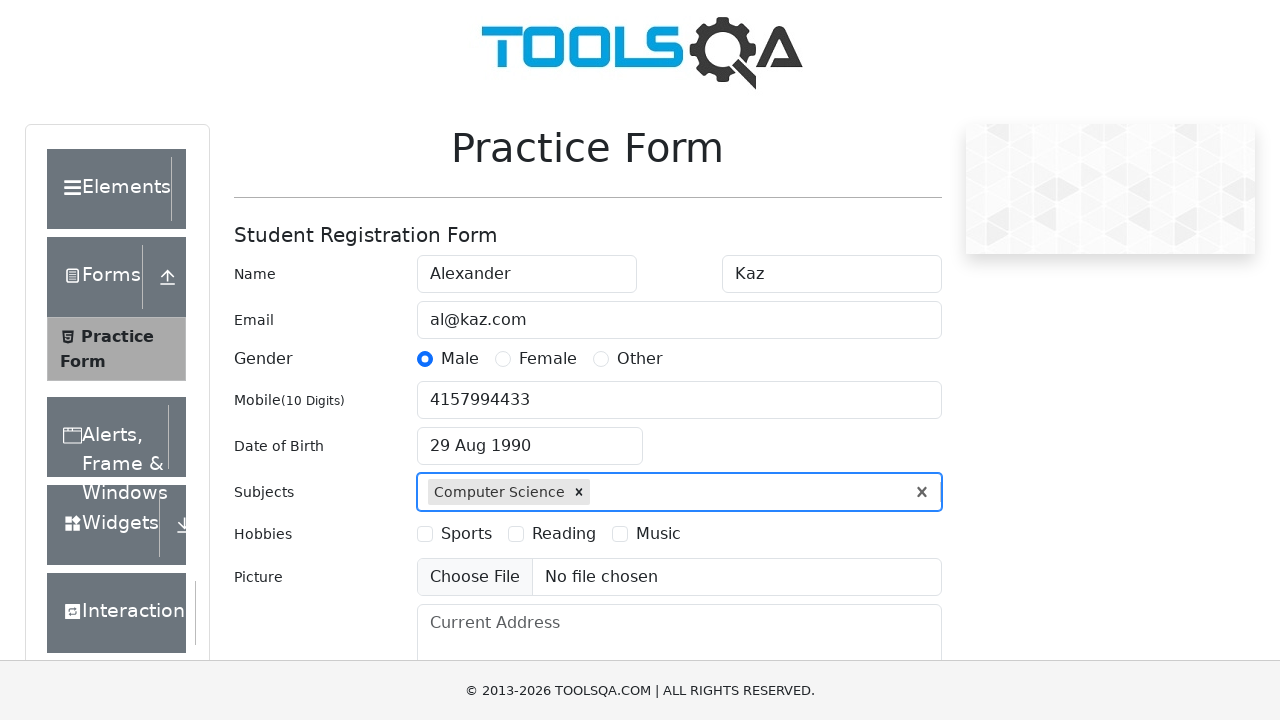

Filled subjects field with 'Physics' on #subjectsContainer input
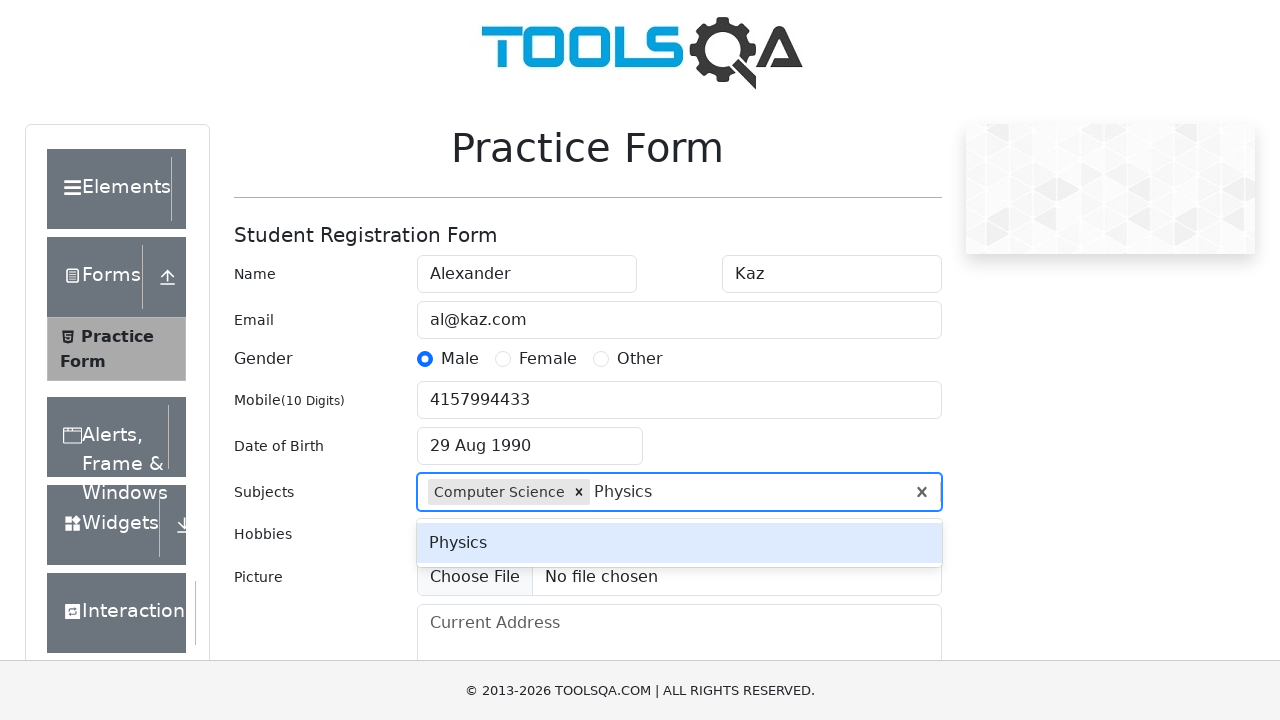

Pressed Tab to confirm 'Physics' subject
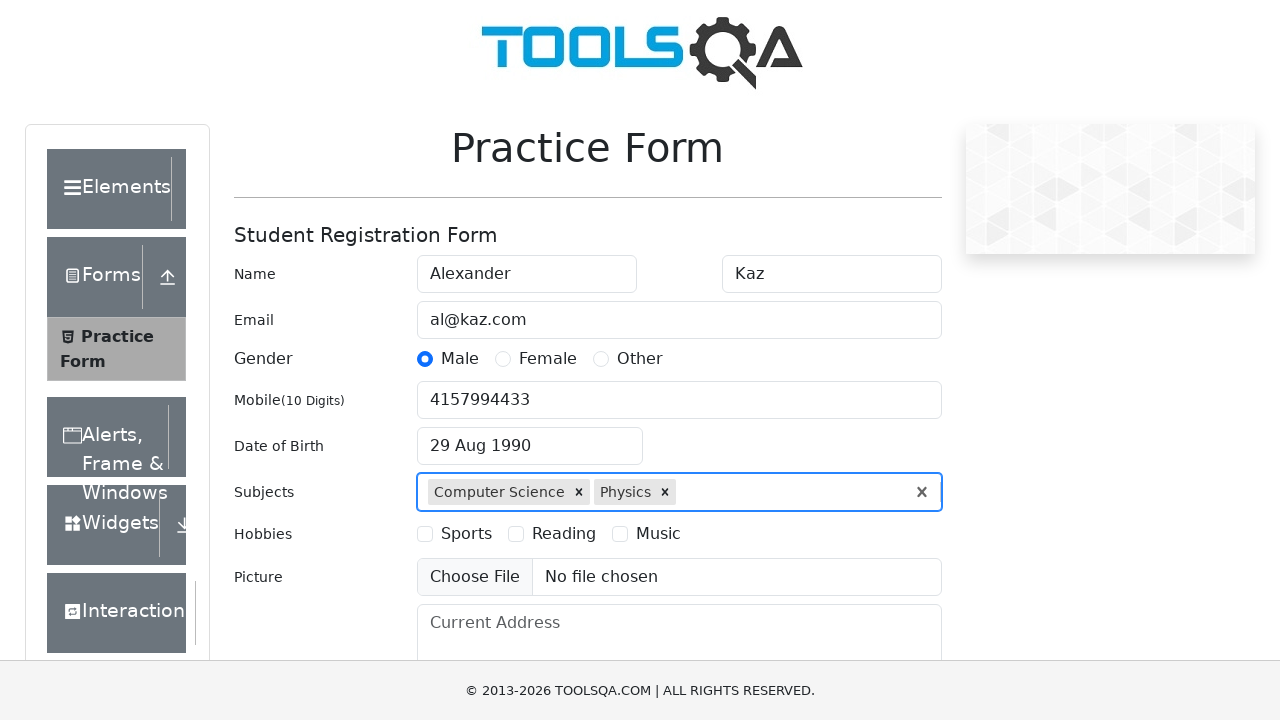

Filled subjects field with 'Math' on #subjectsContainer input
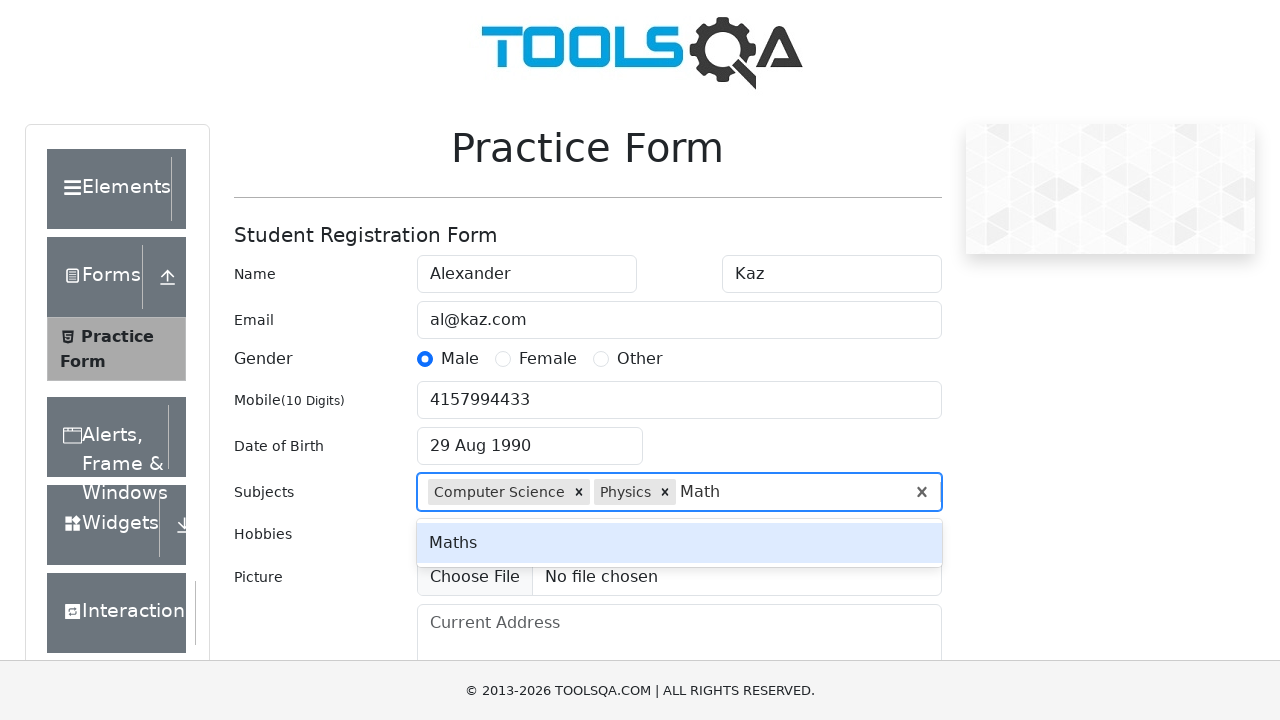

Pressed Tab to confirm 'Math' subject
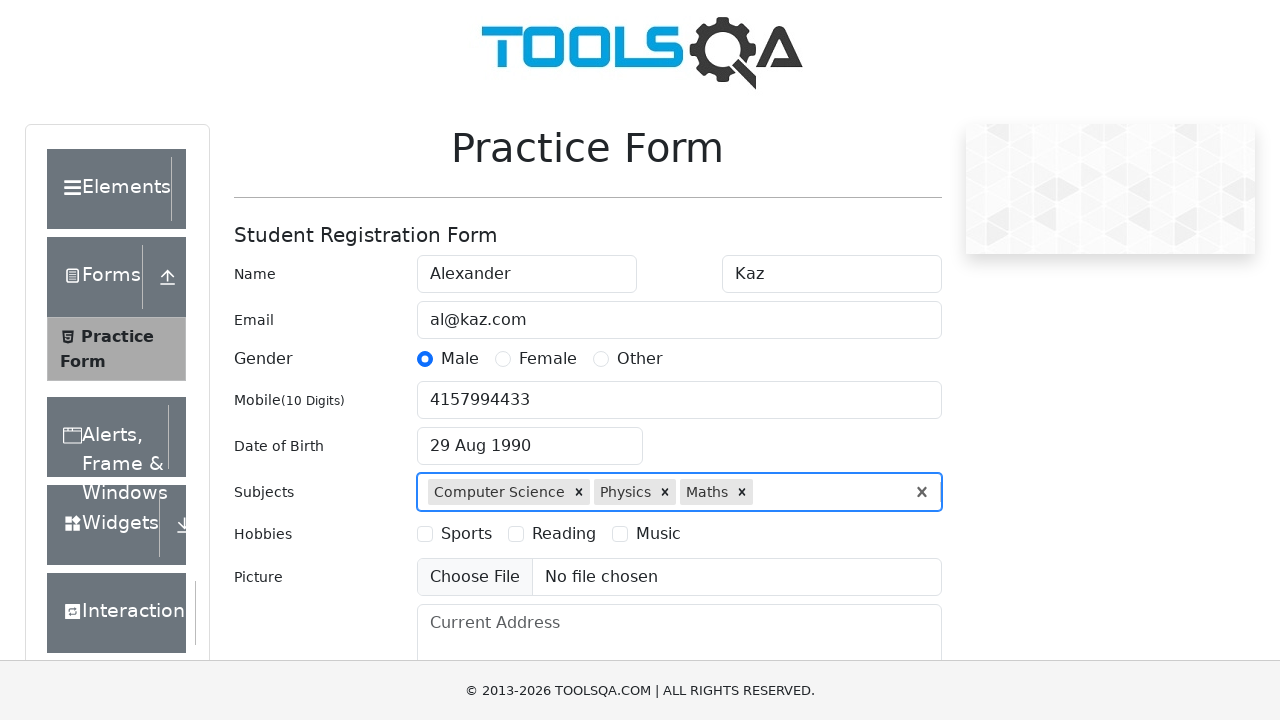

Selected 'Reading' hobby at (564, 534) on label:has-text('Reading')
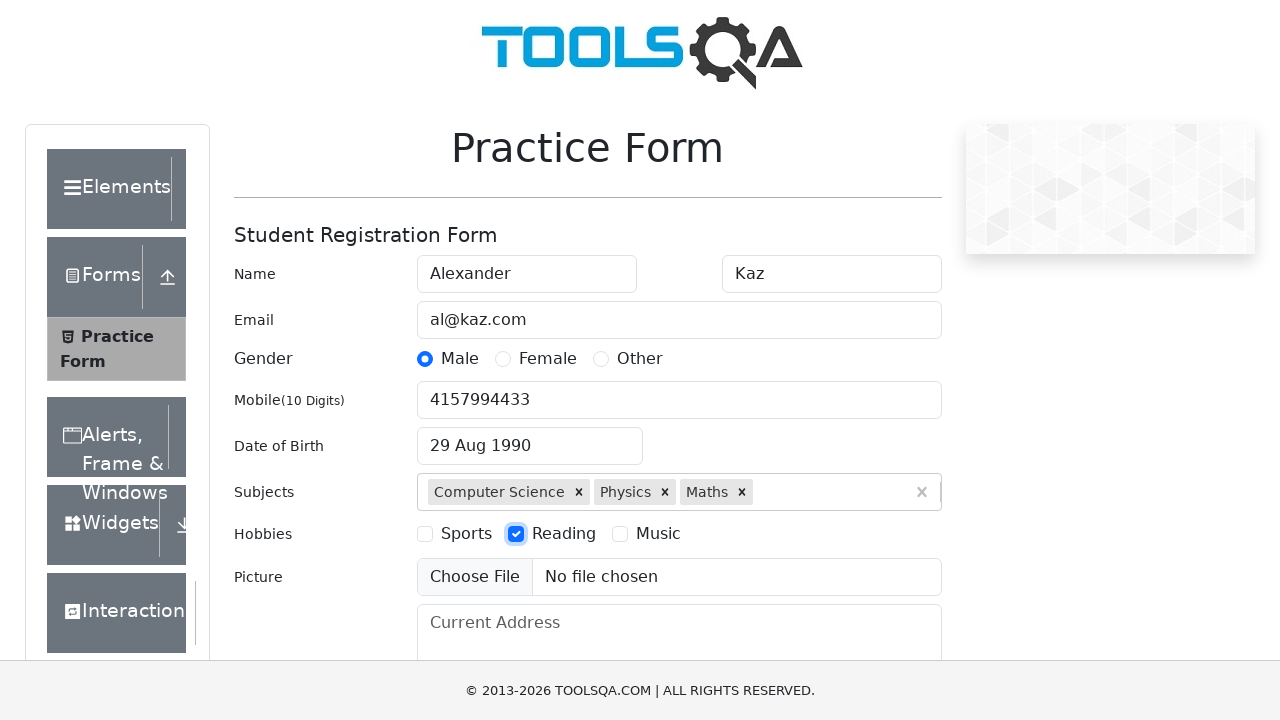

Selected 'Music' hobby at (658, 534) on label:has-text('Music')
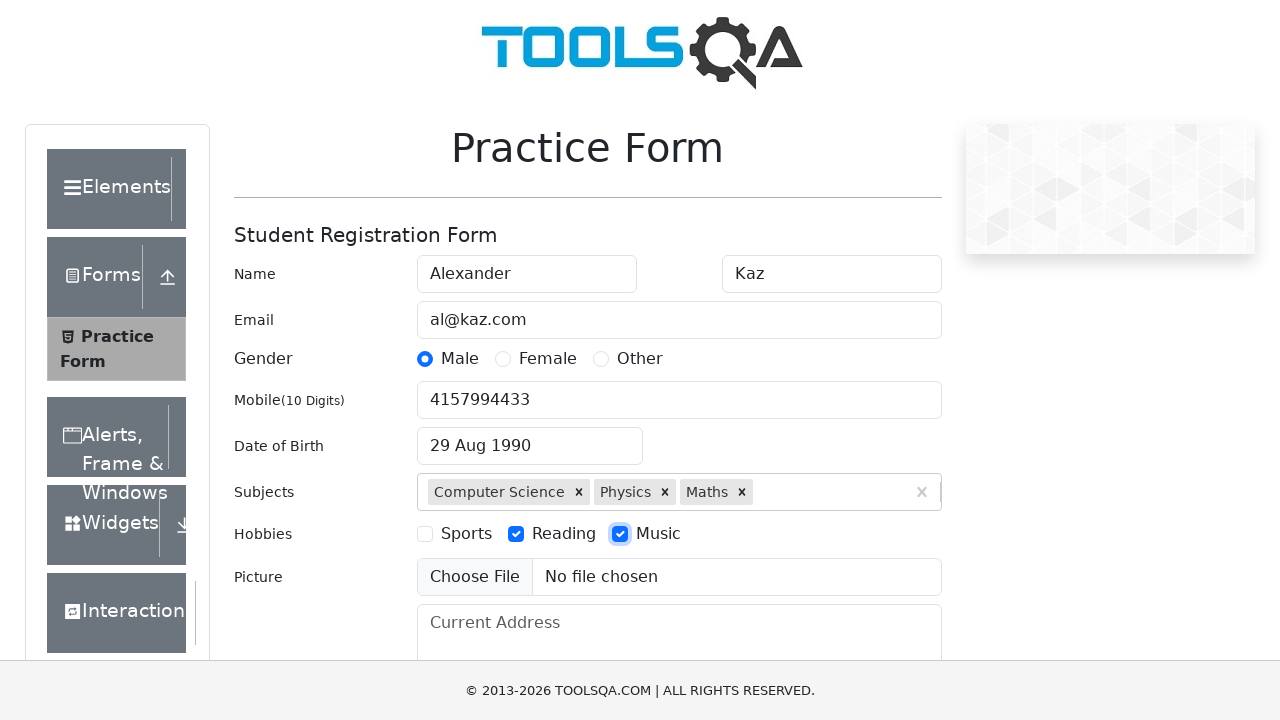

Filled address field with university address on #currentAddress
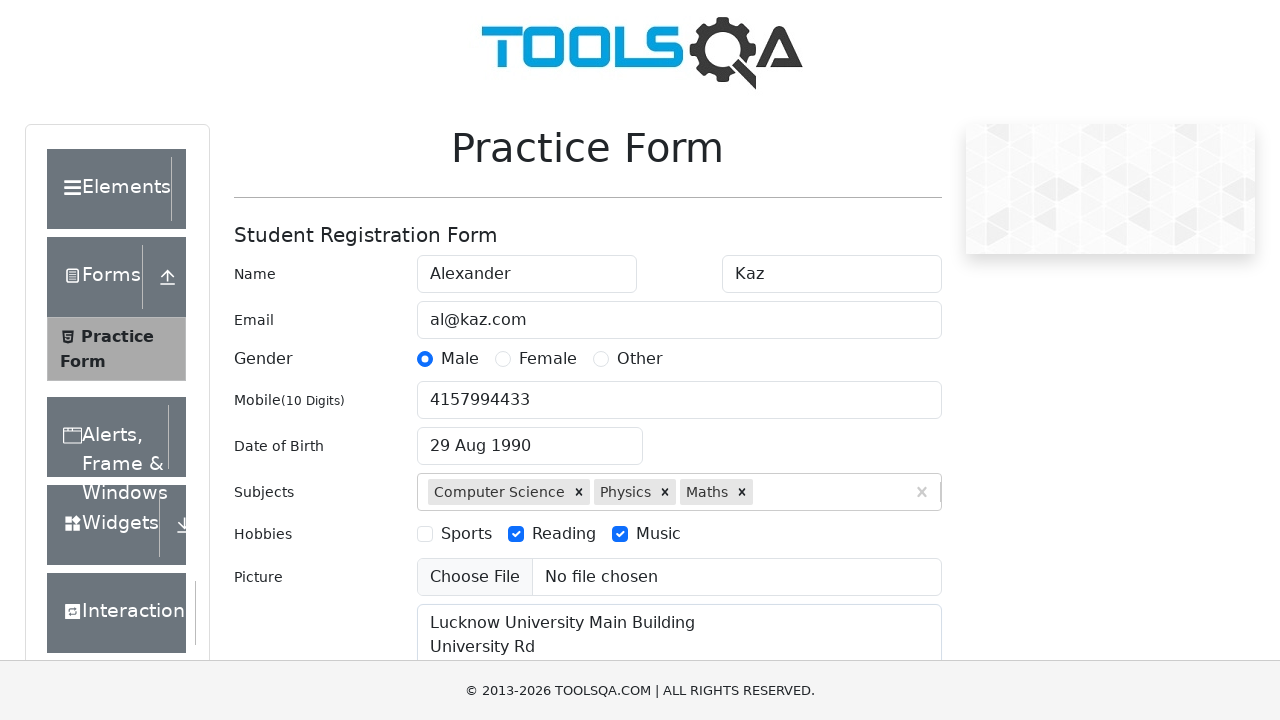

Clicked state selection field at (527, 437) on #state
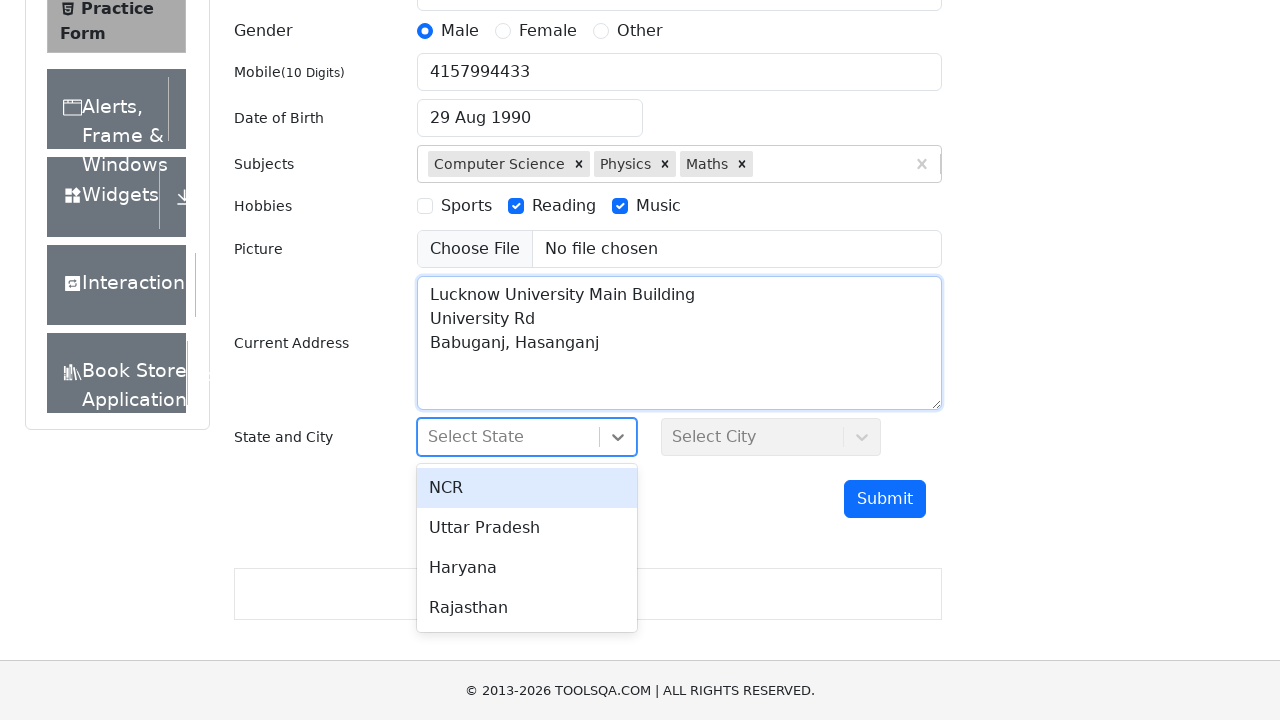

Filled state field with 'Uttar Pradesh' on #state input
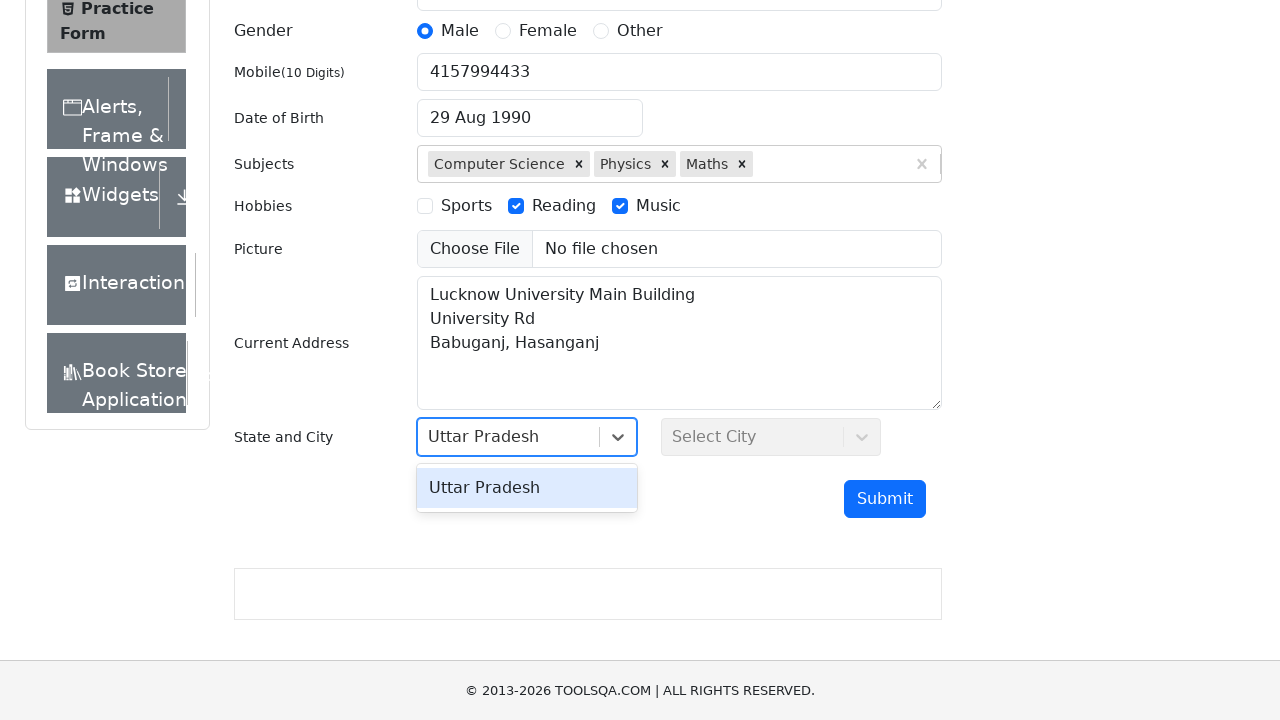

Pressed Tab to confirm state selection
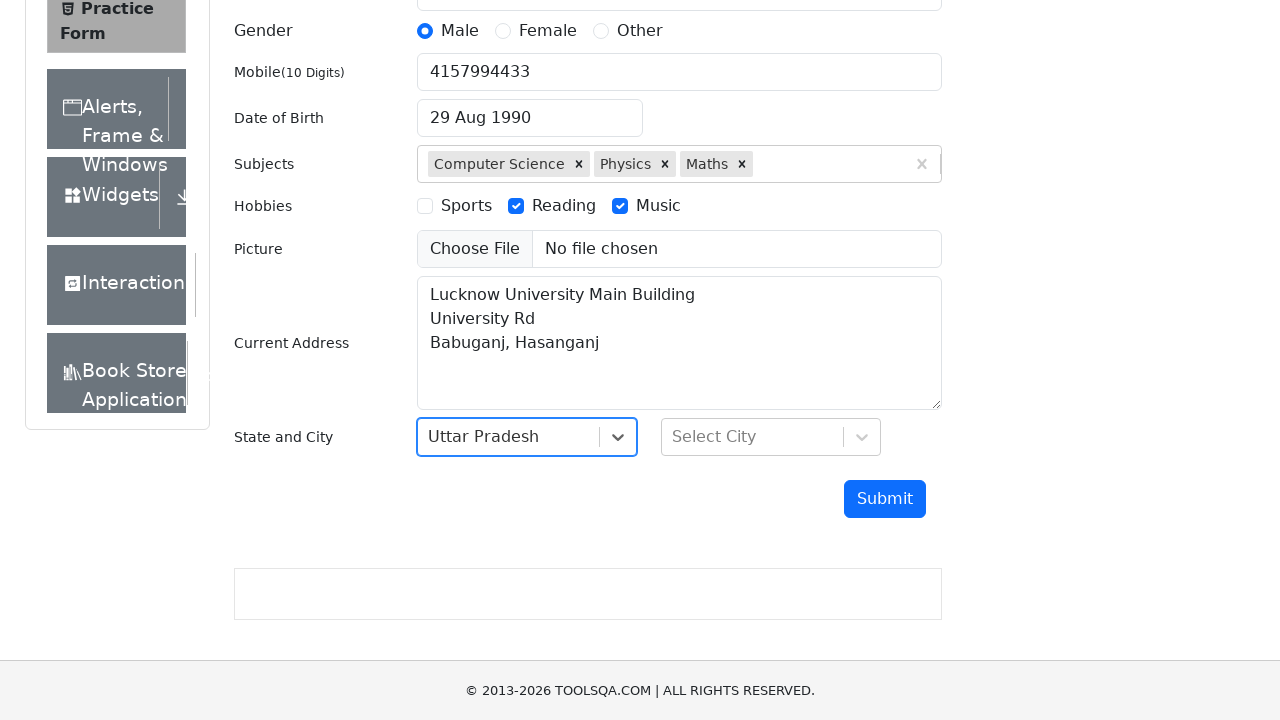

Clicked city selection field at (771, 437) on #city
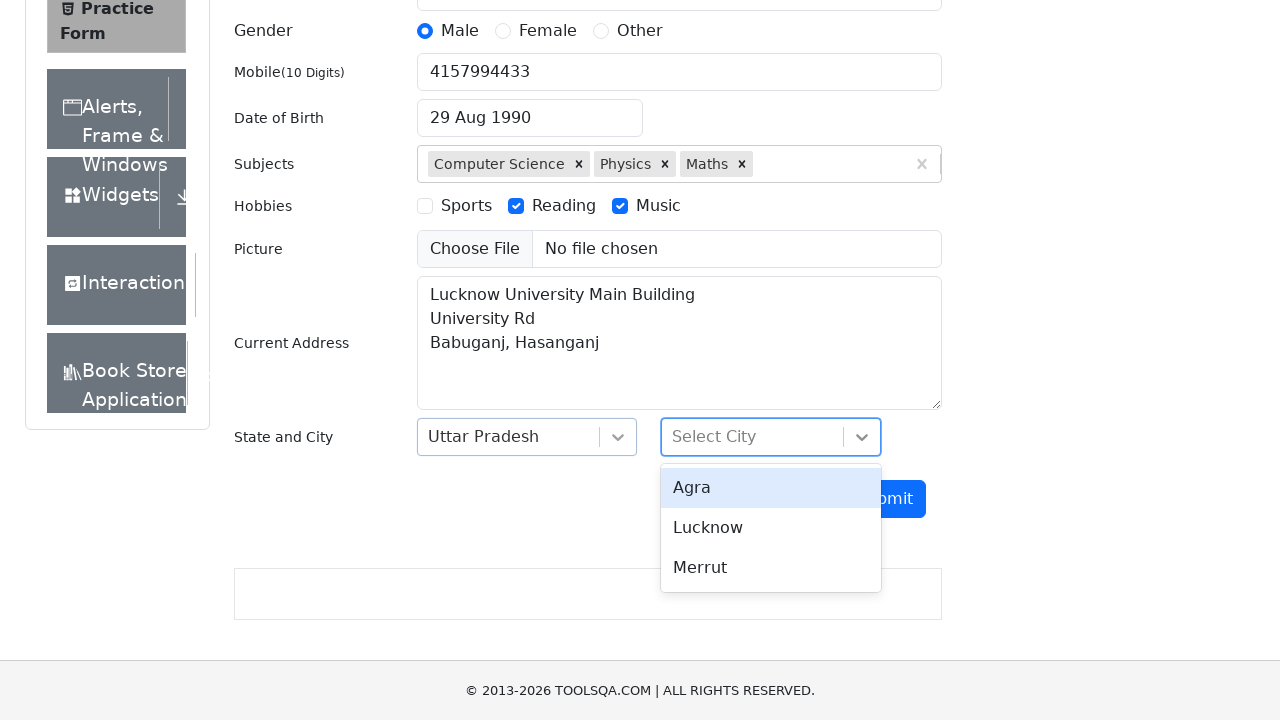

Filled city field with 'Lucknow' on #city input
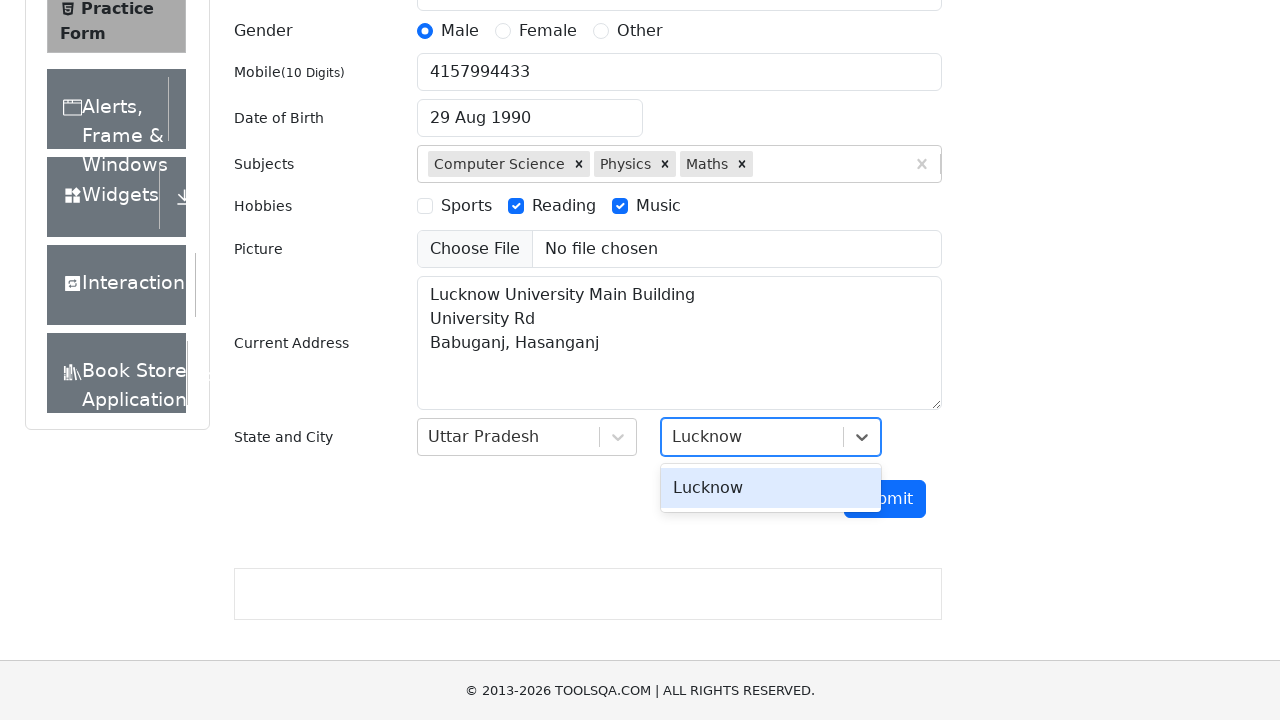

Pressed Tab to confirm city selection
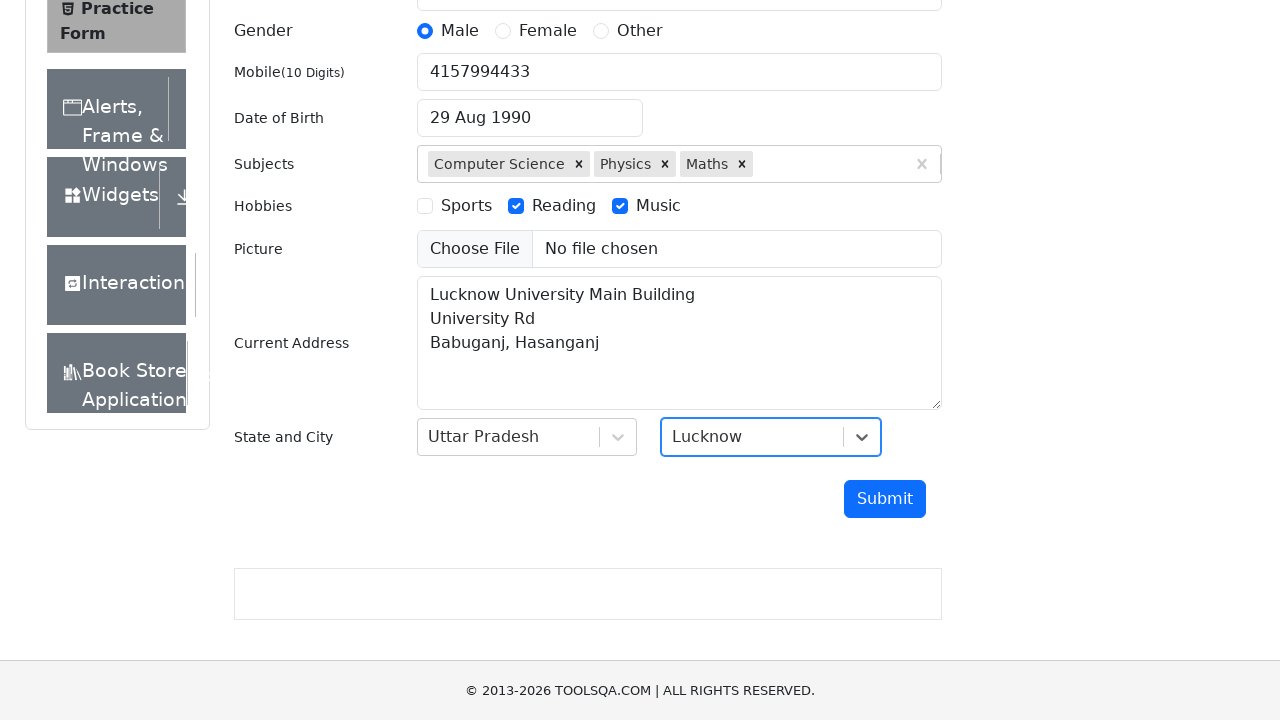

Clicked submit button to submit the registration form at (885, 499) on #submit
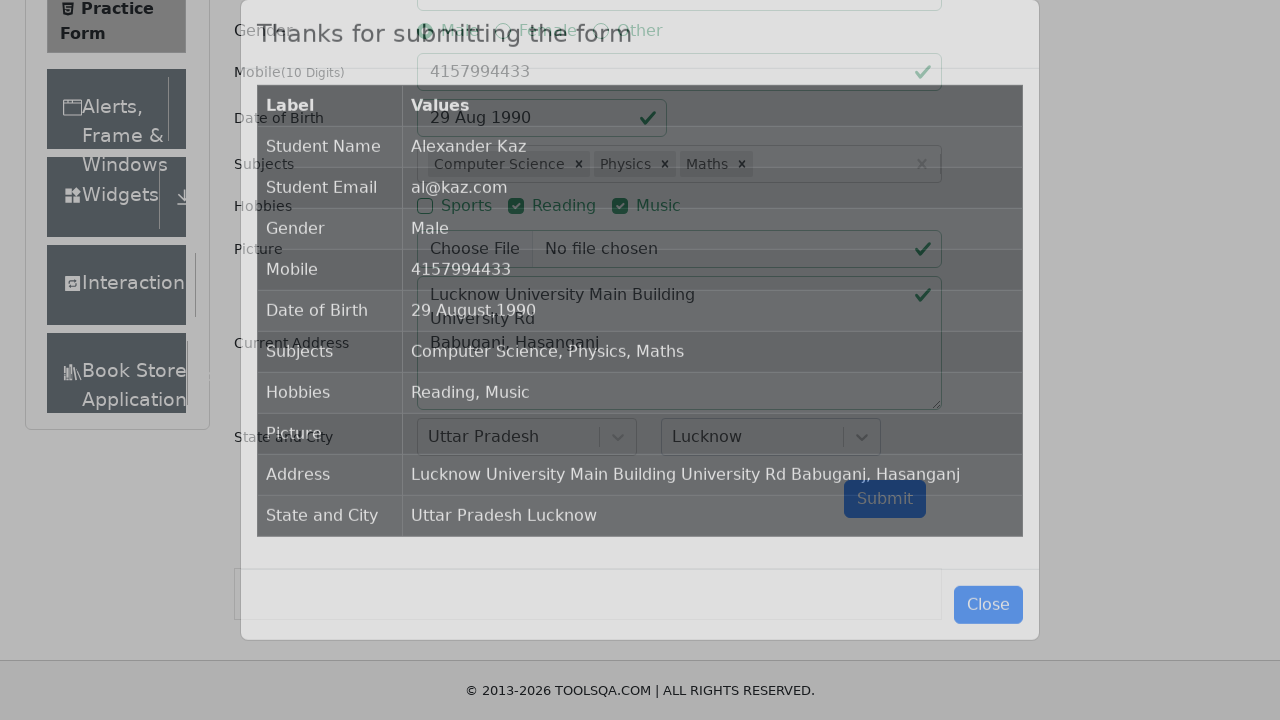

Waited for results modal table to appear
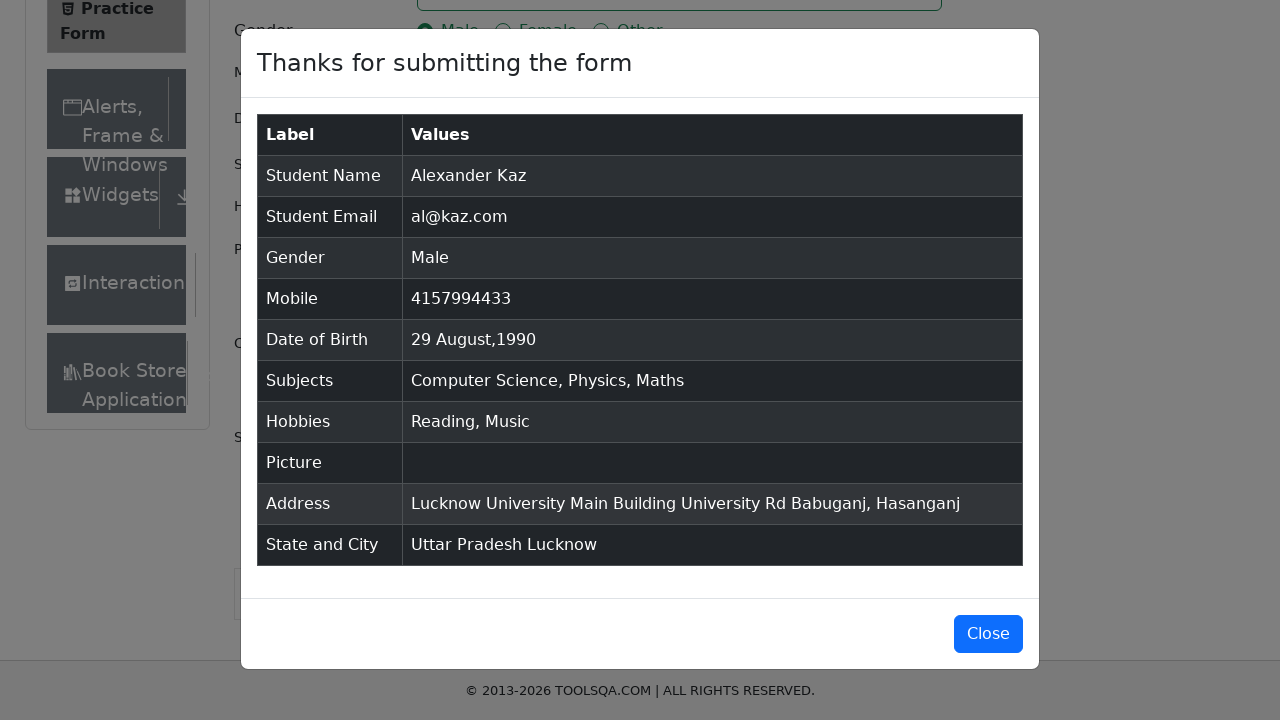

Verified Student Name field is present in results modal
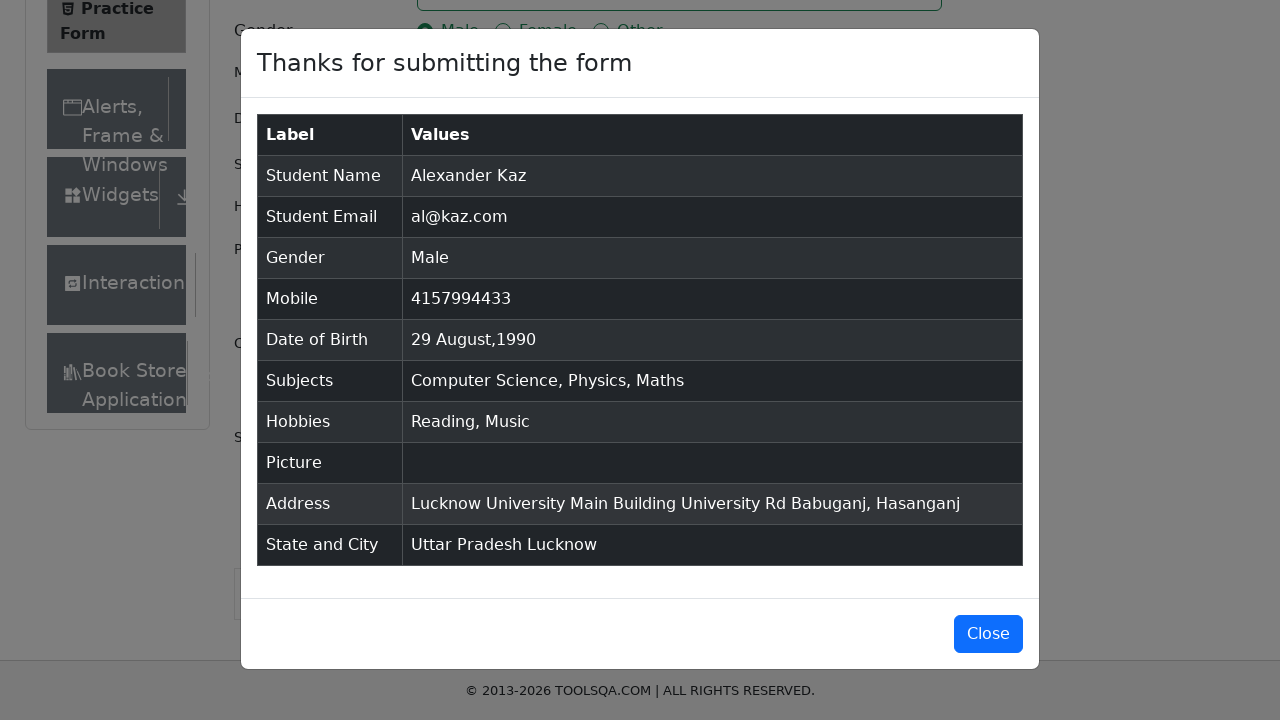

Verified Student Email field is present in results modal
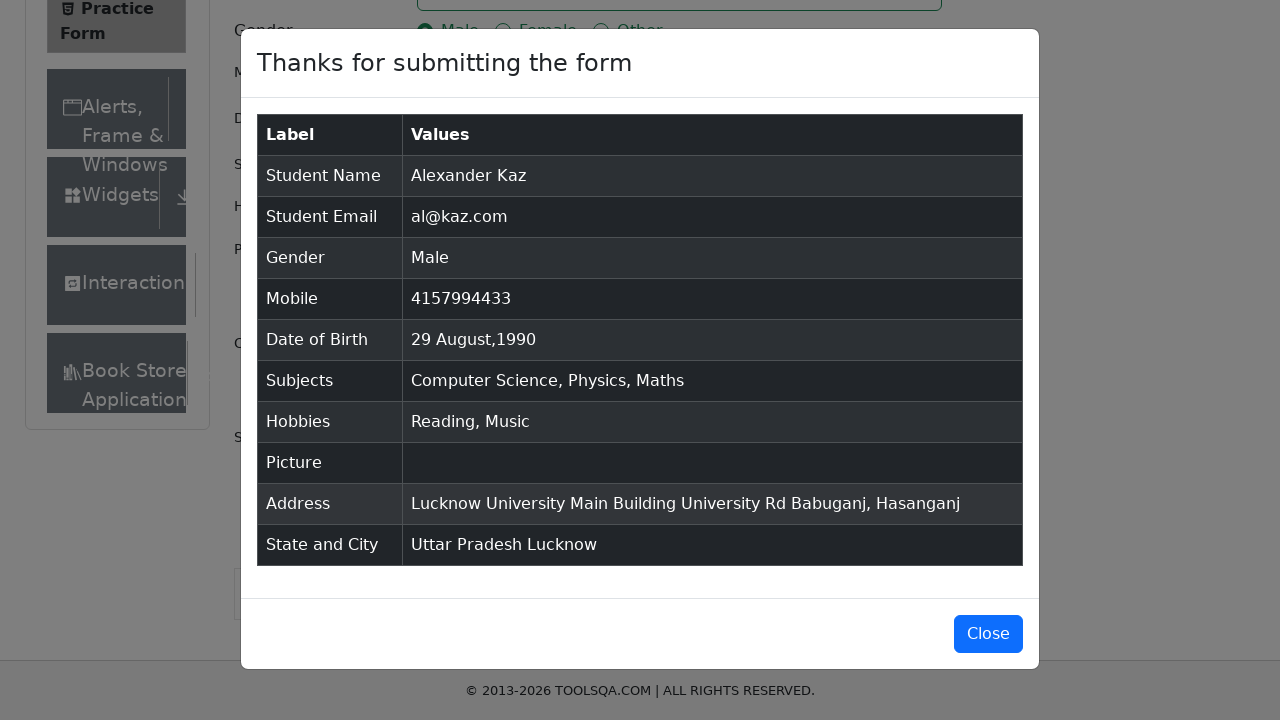

Verified Gender field is present in results modal
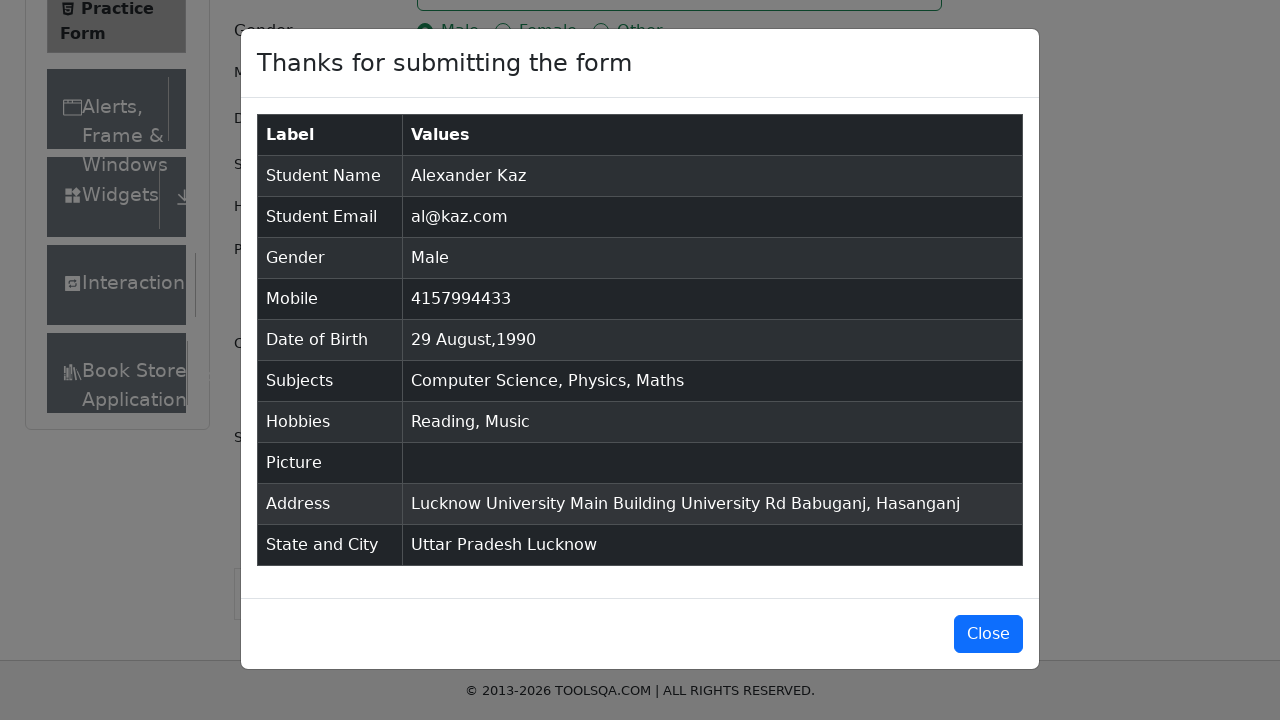

Verified Mobile field is present in results modal
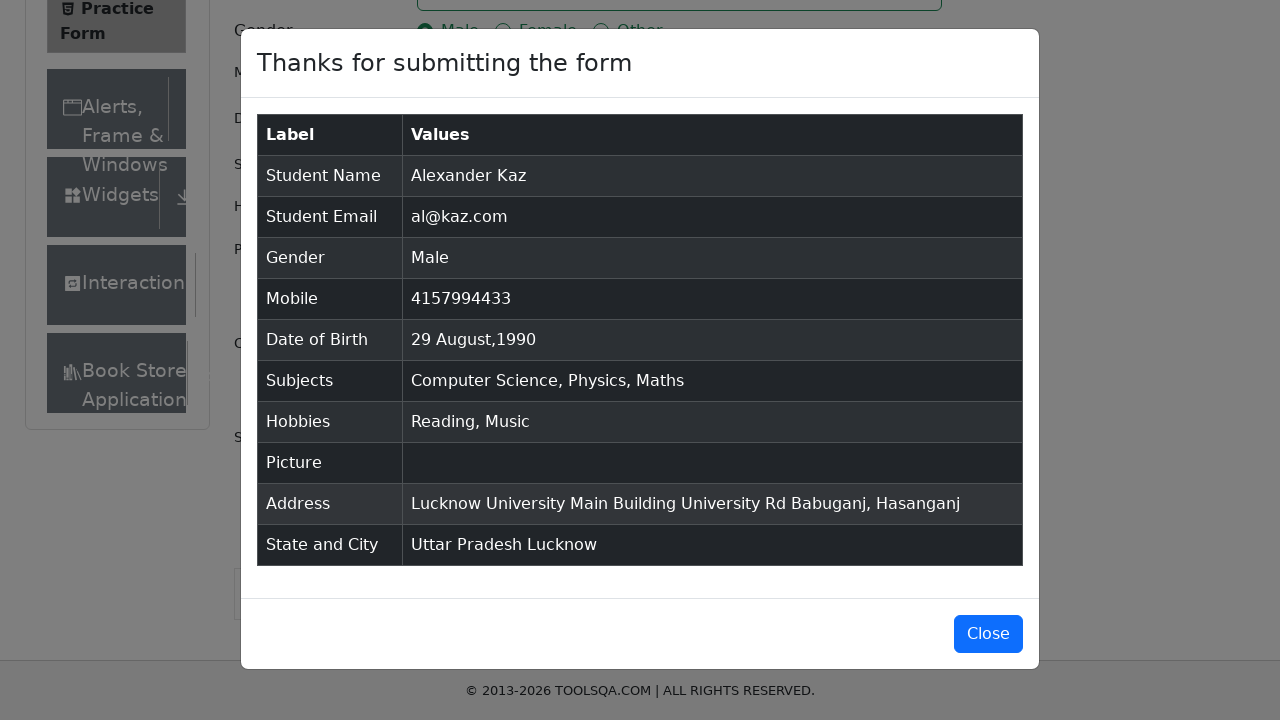

Verified Date of Birth field is present in results modal
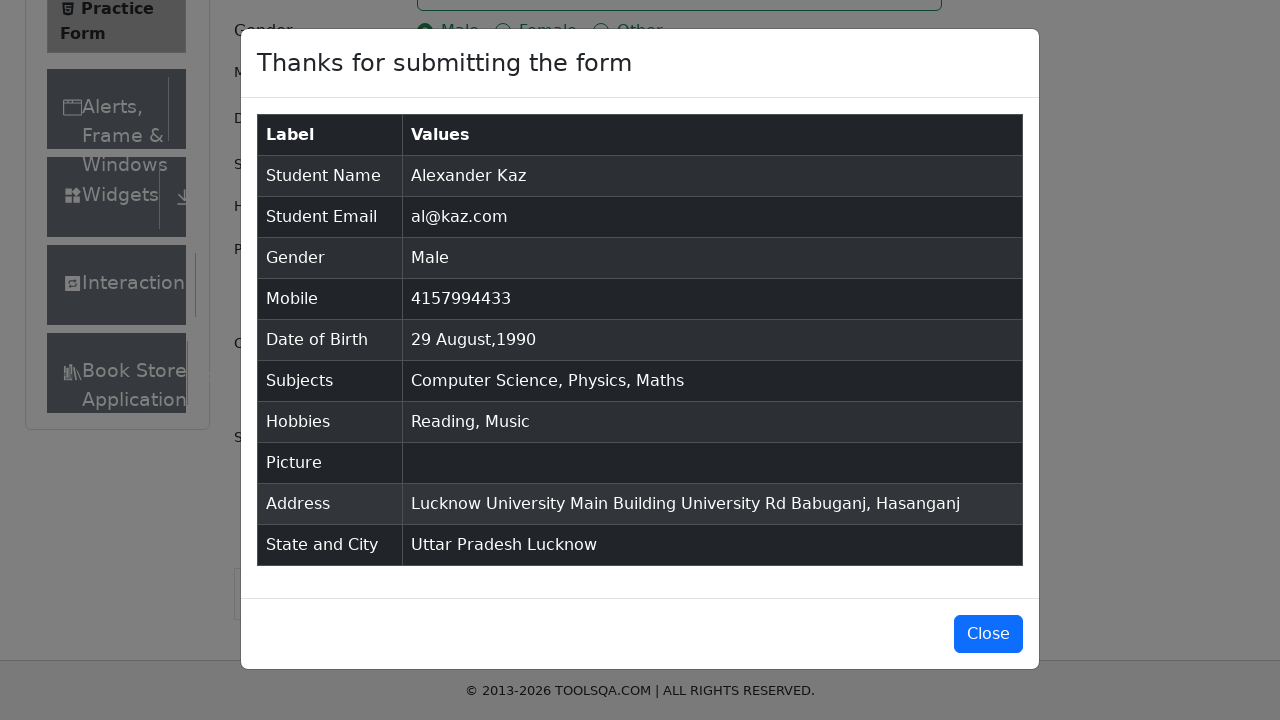

Verified Subjects field is present in results modal
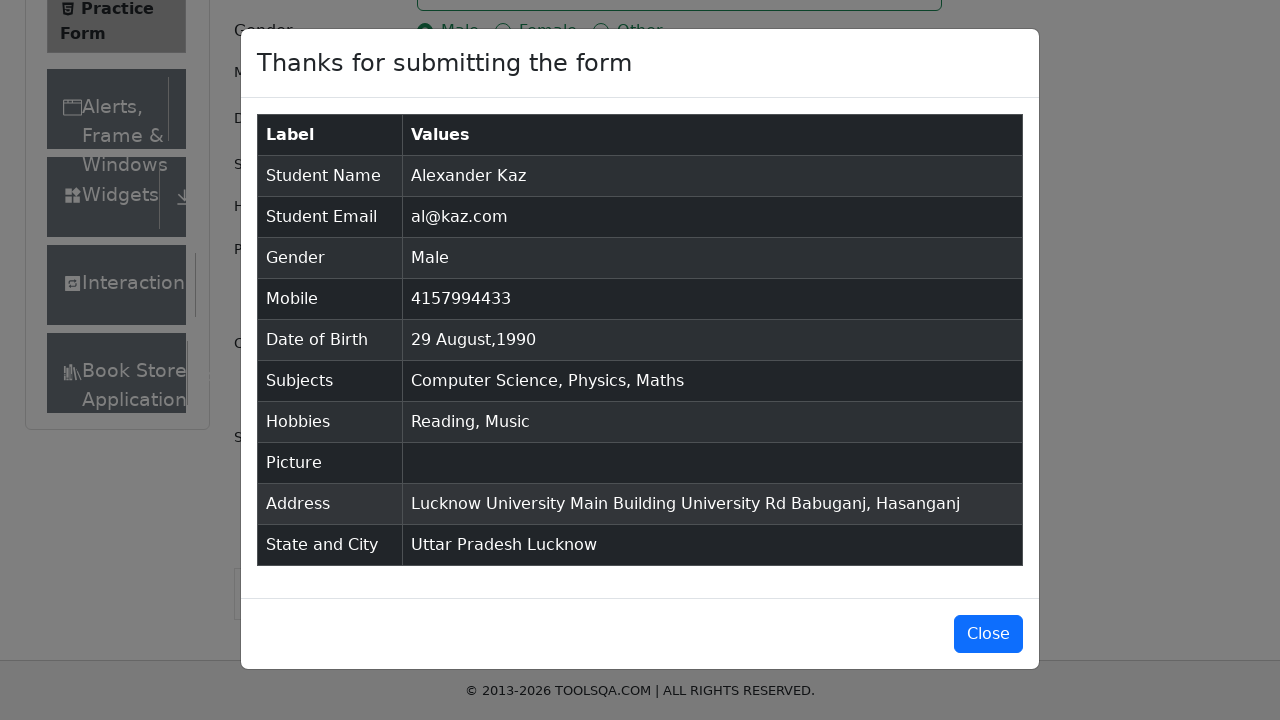

Verified Hobbies field is present in results modal
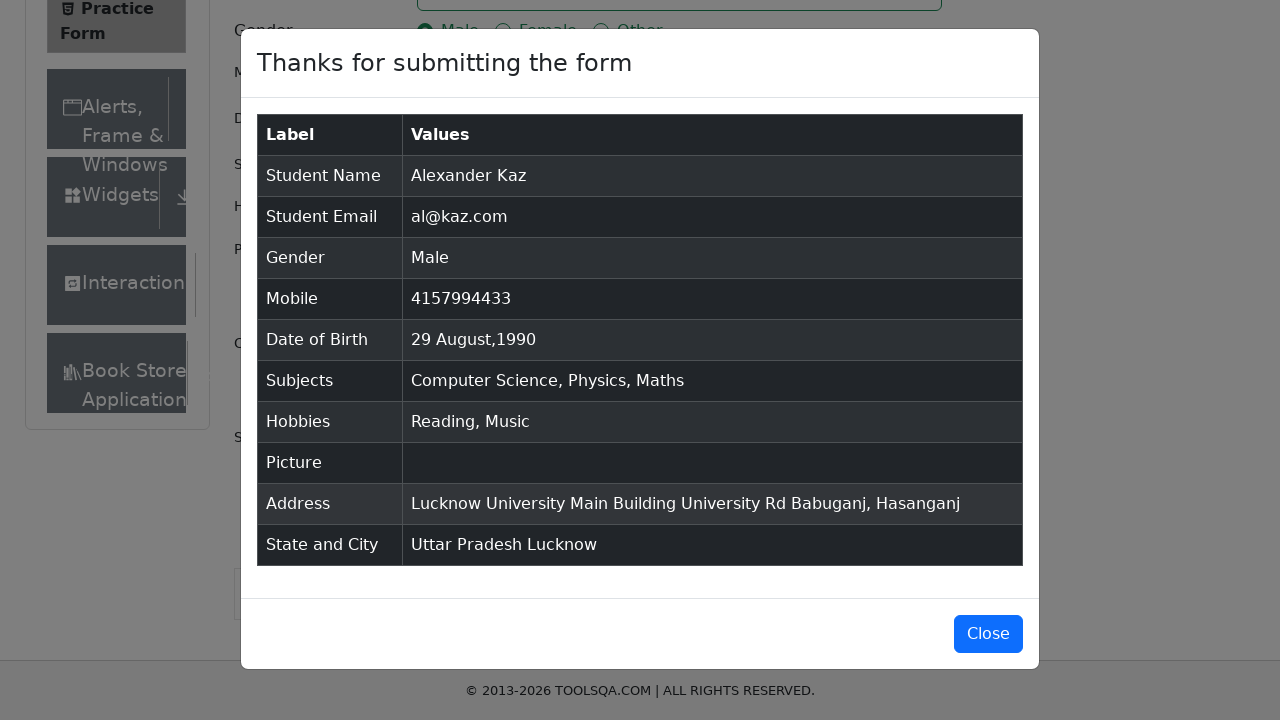

Verified Address field is present in results modal
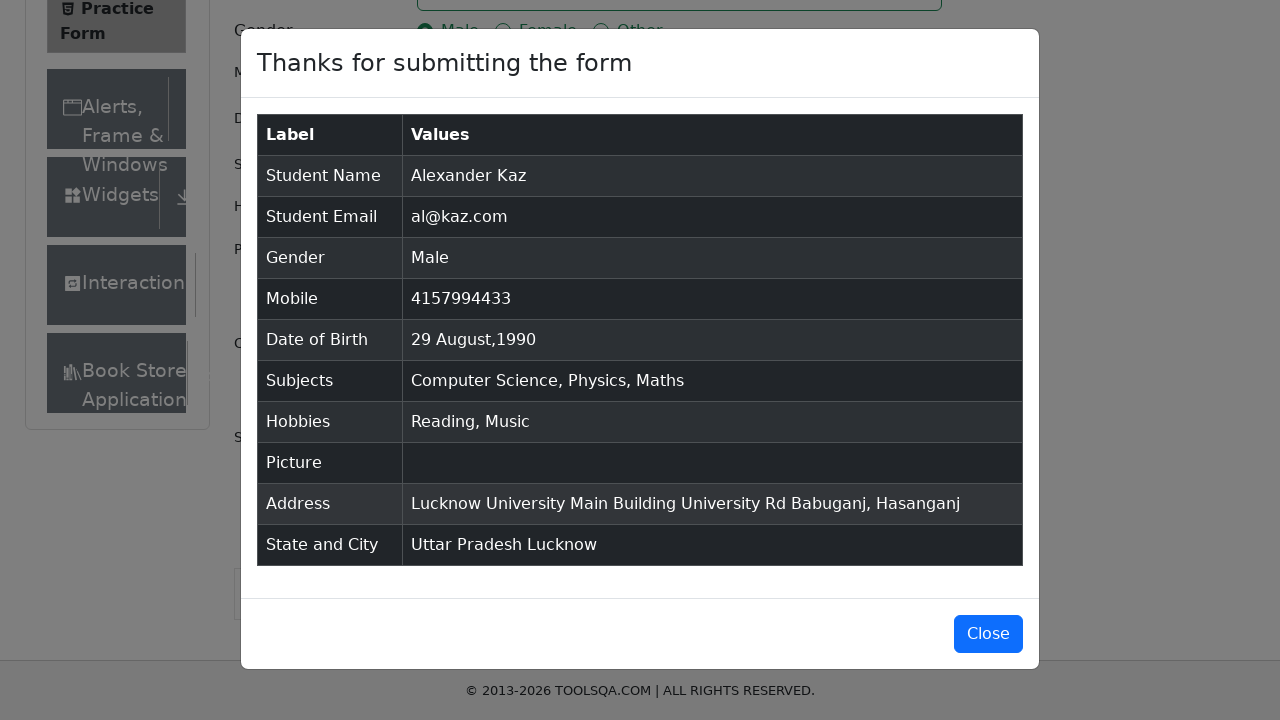

Verified State and City field is present in results modal
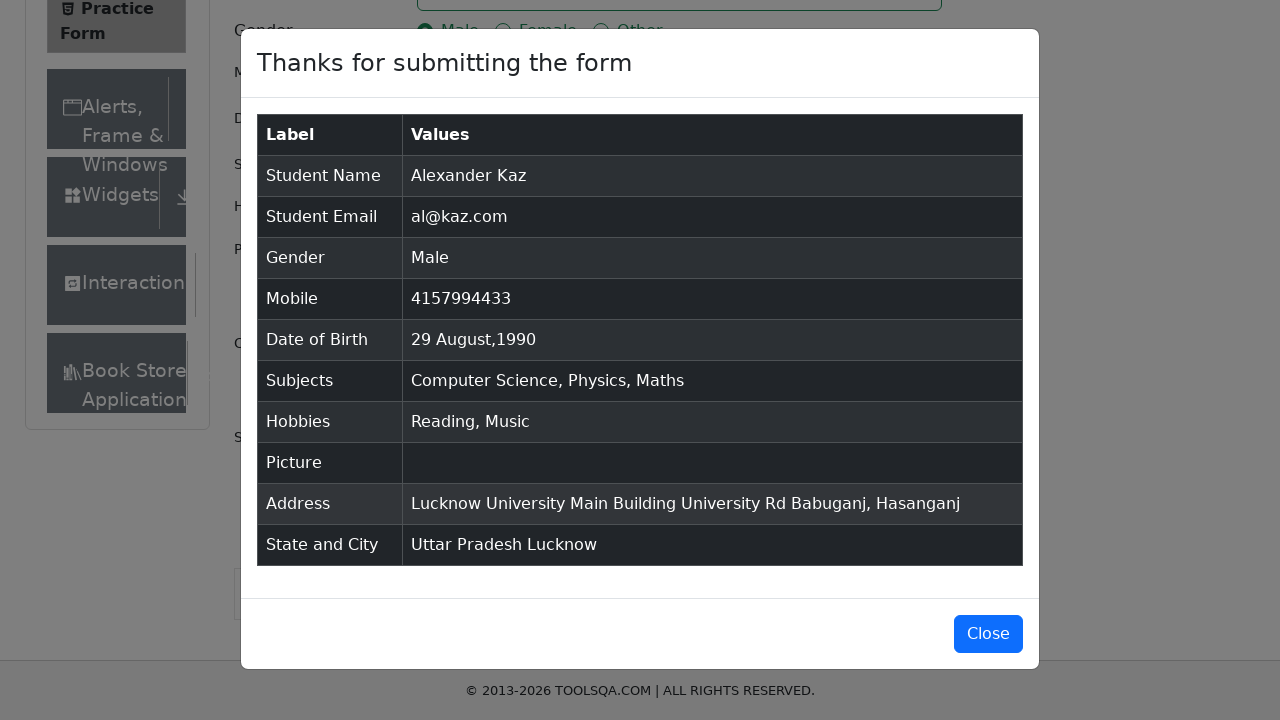

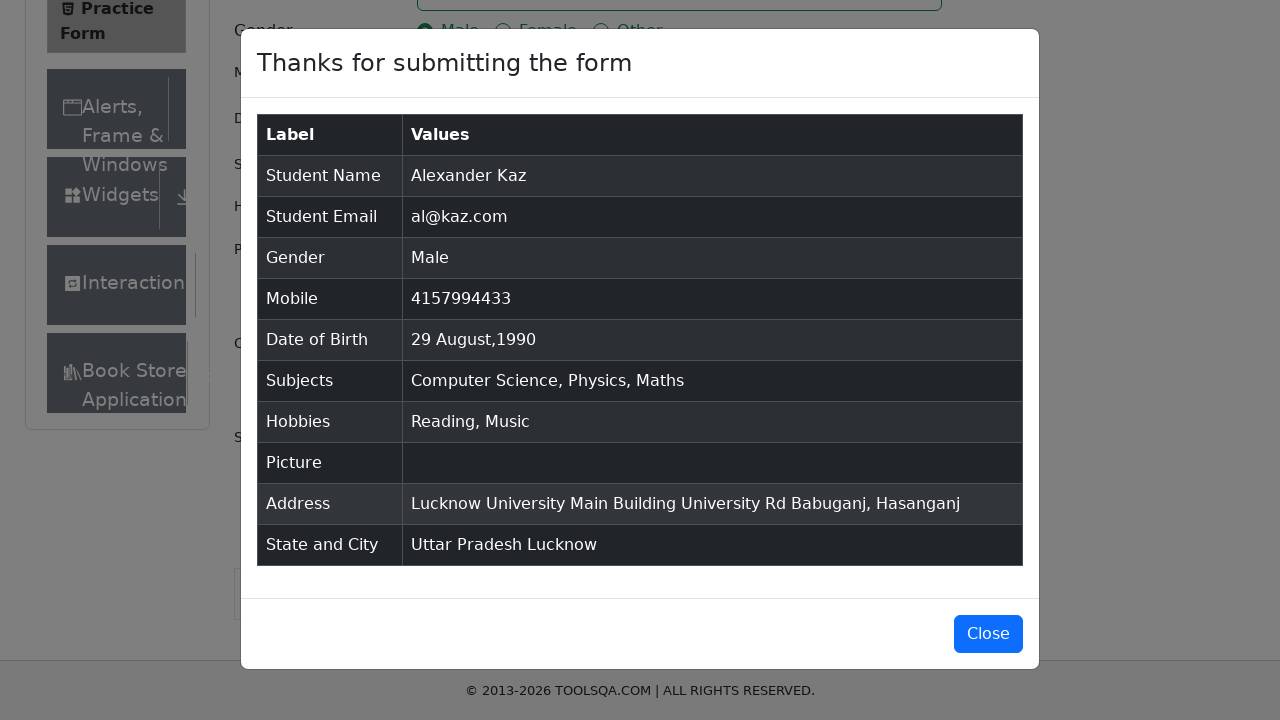